Navigates to MetLife website, clicks on the Solutions tab, then clicks on Dental option from the menu

Starting URL: https://www.metlife.com

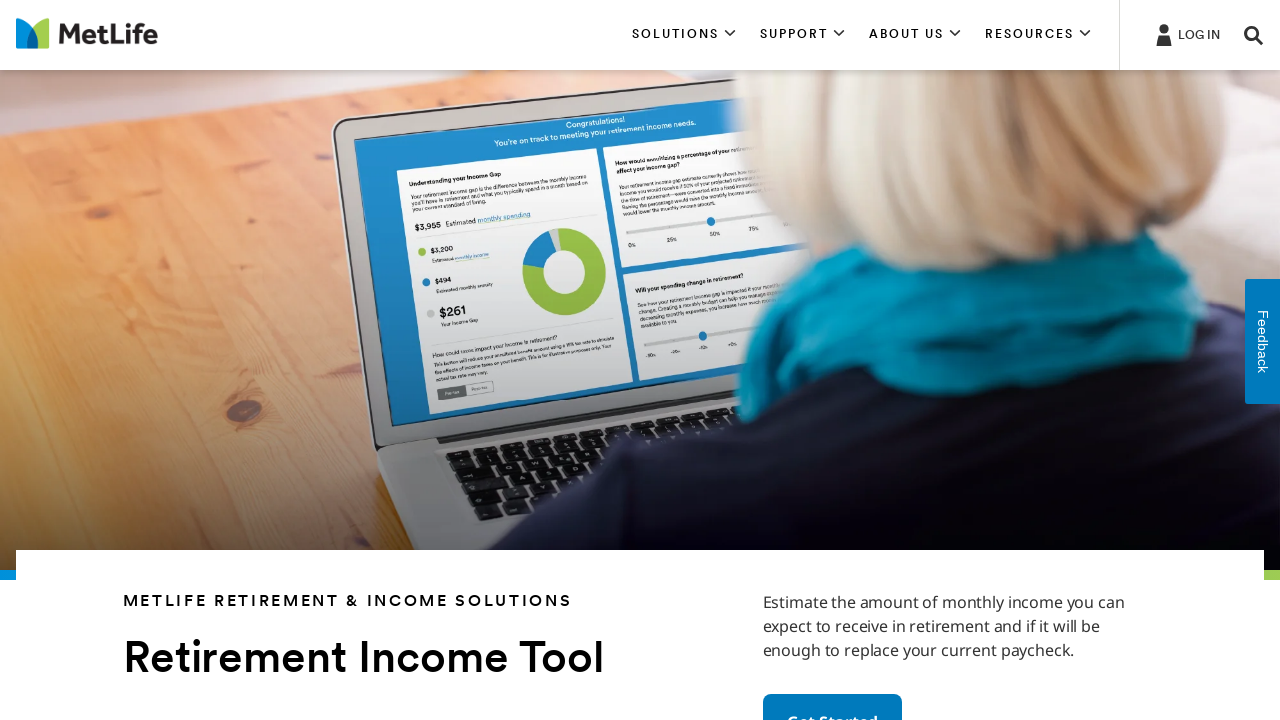

Navigated to MetLife website
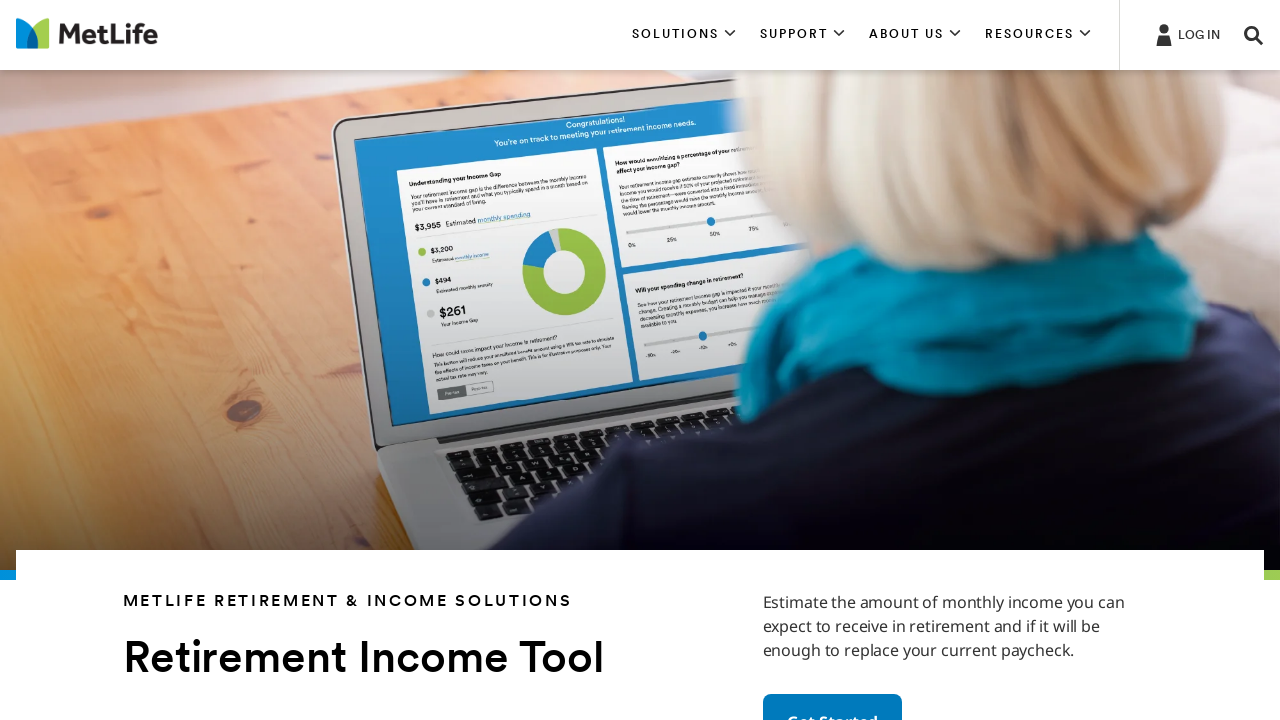

Clicked on the Solutions tab at (684, 35) on xpath=//*[contains(text(),'SOLUTIONS')]
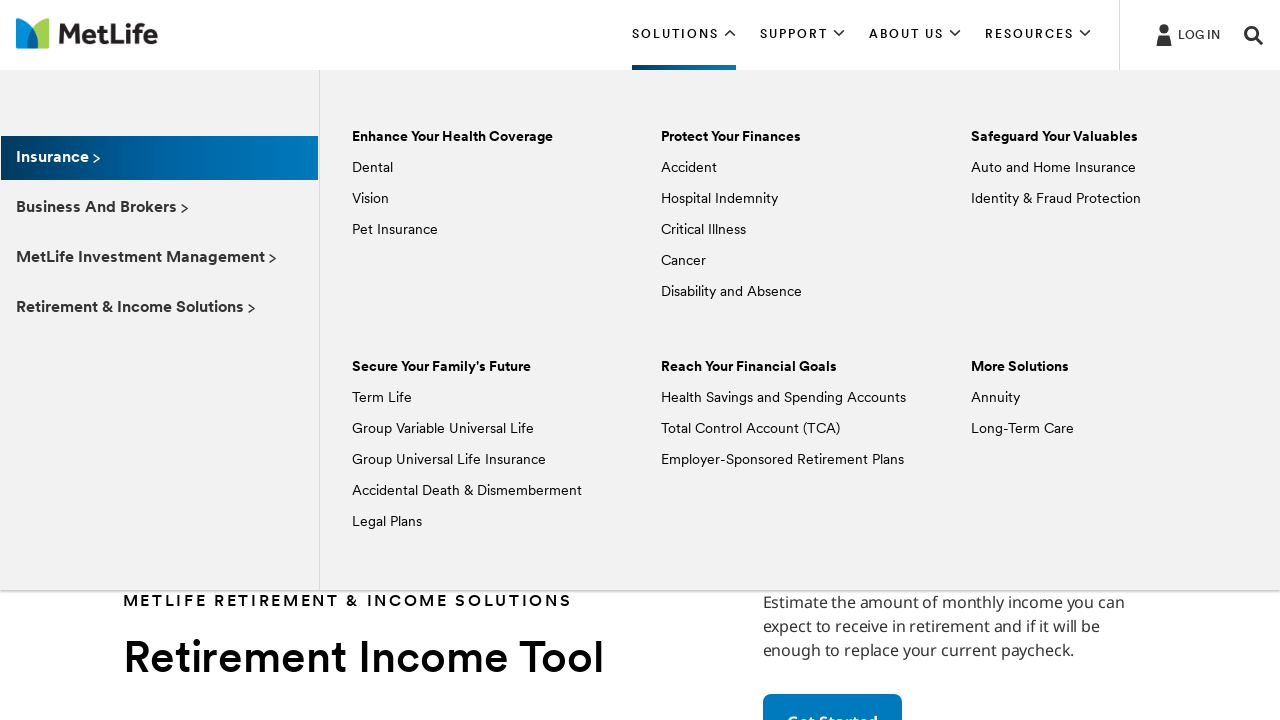

Clicked on Dental option from the menu at (372, 168) on xpath=//*[text()='Dental']
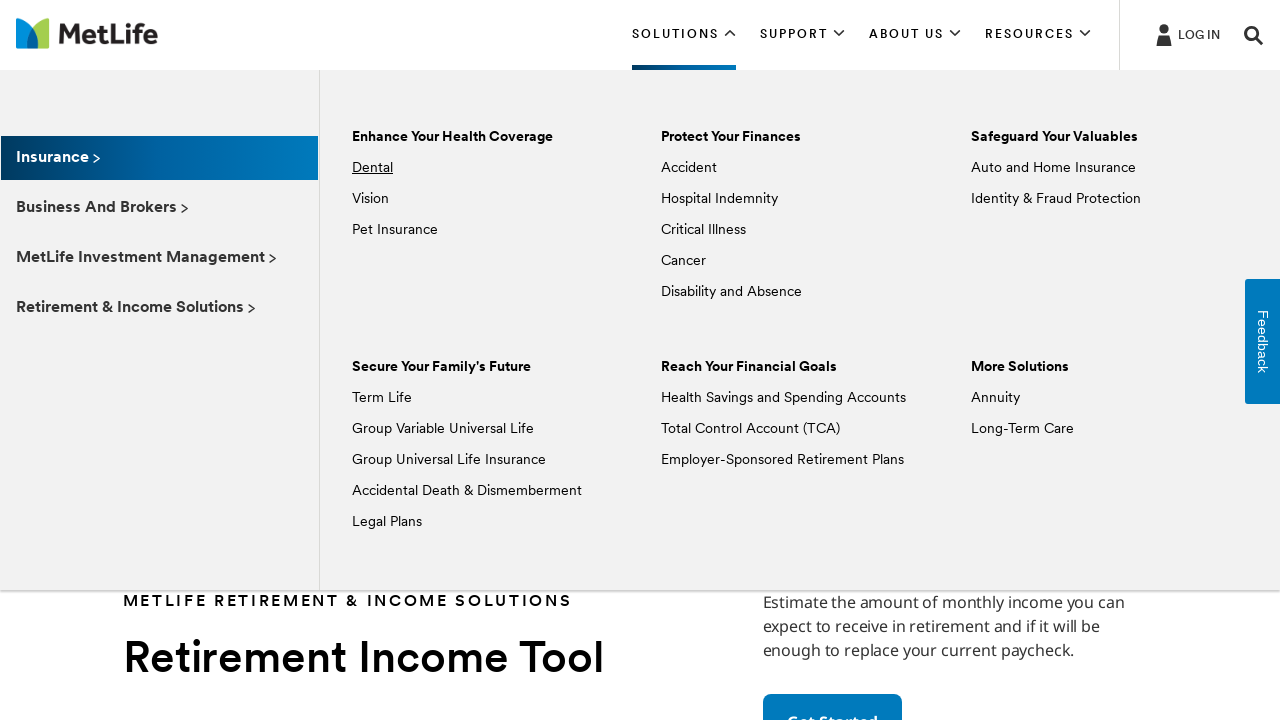

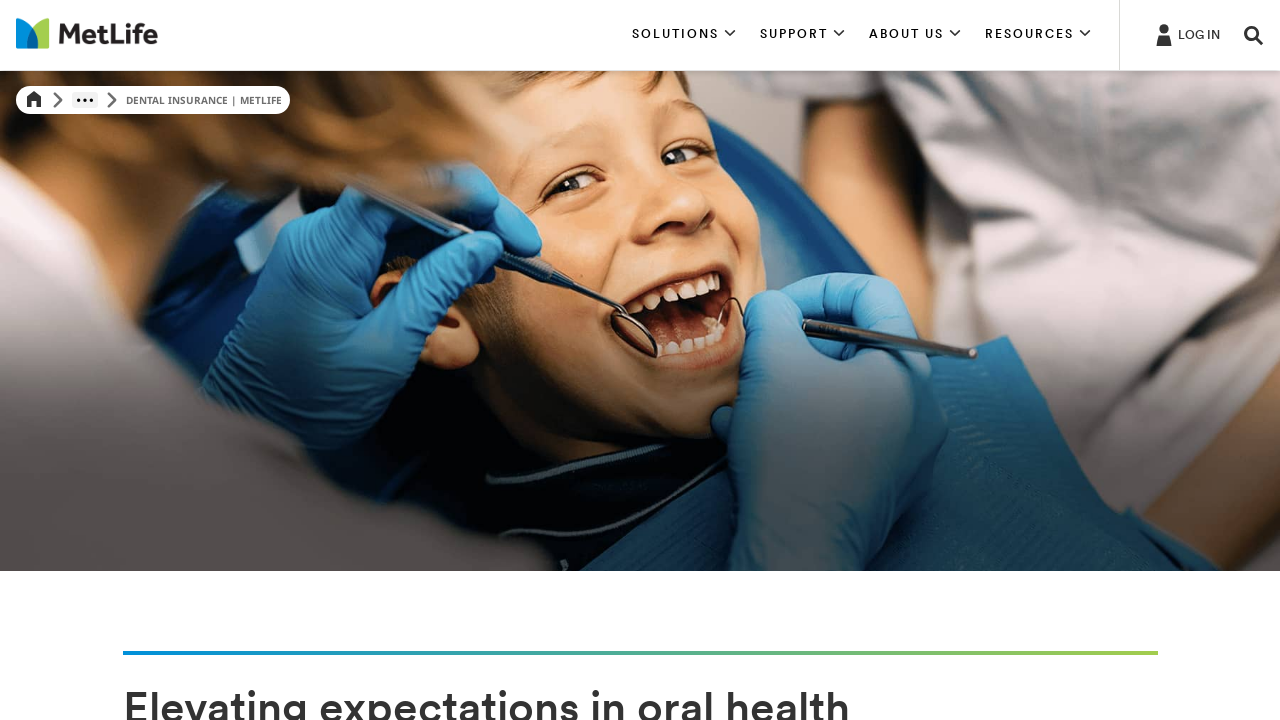